Tests different click types on the Buttons page - performs a regular click, right-click, and double-click on respective buttons, then verifies the corresponding messages are displayed.

Starting URL: https://demoqa.com/

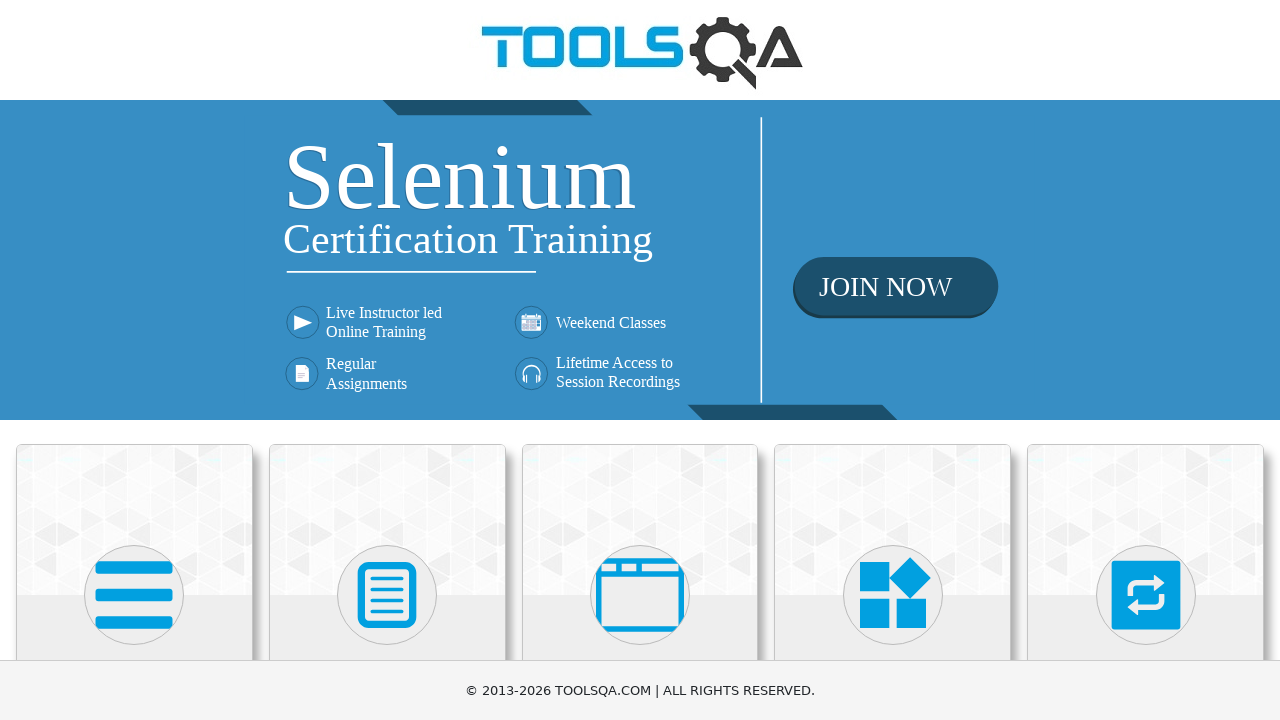

Clicked on Elements card at (134, 360) on xpath=//*[text()='Elements']/..
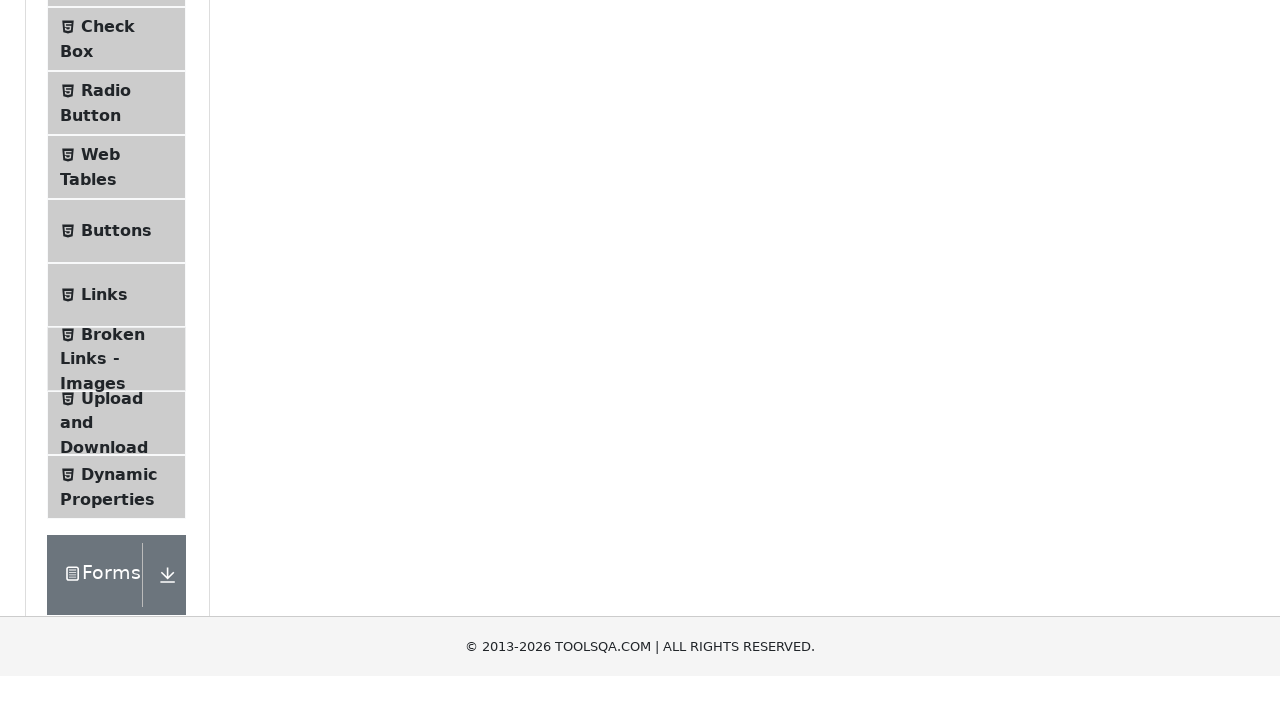

Clicked on Buttons menu item at (116, 517) on #item-4
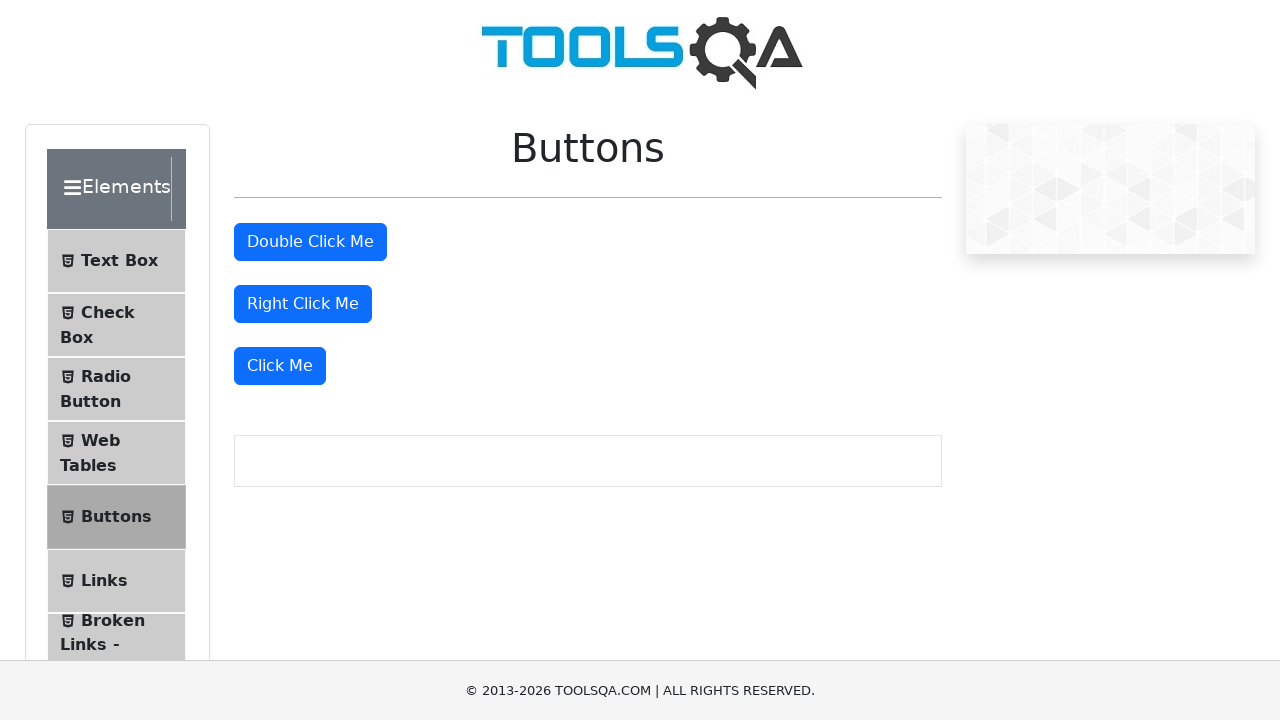

Performed regular click on 'Click Me' button at (280, 366) on xpath=//button[text()='Click Me']
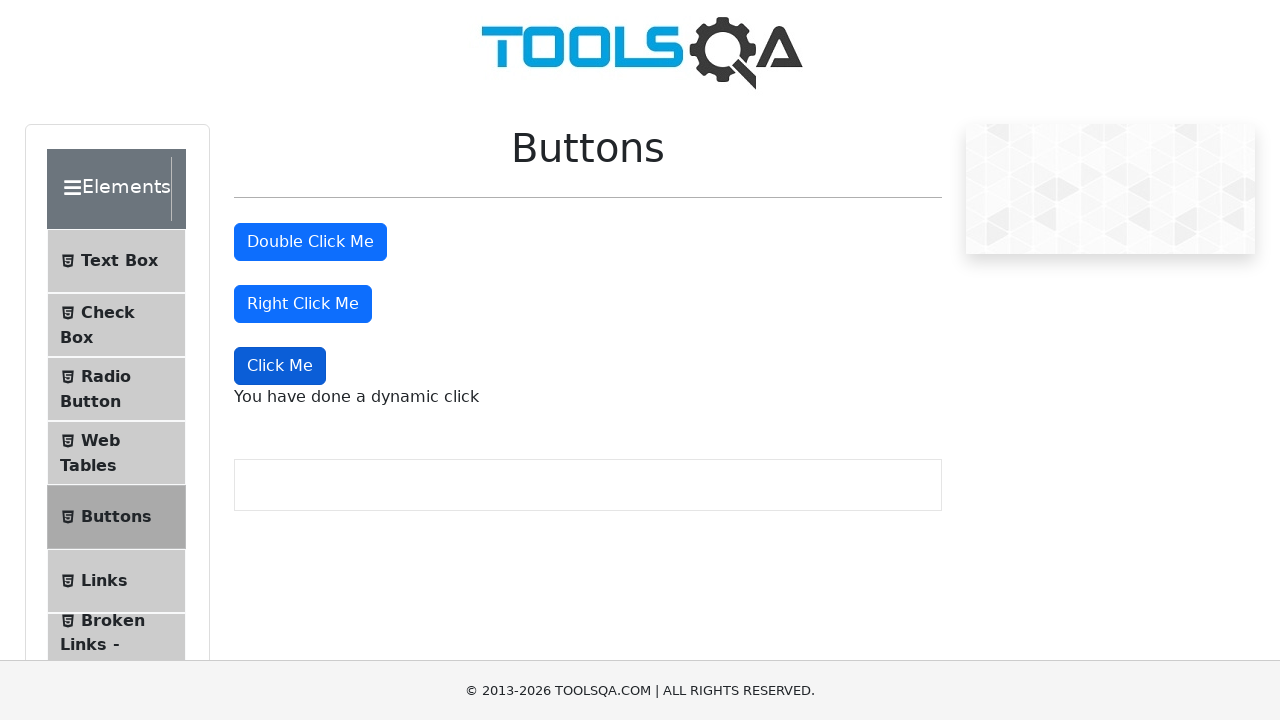

Performed right-click on right click button at (303, 304) on #rightClickBtn
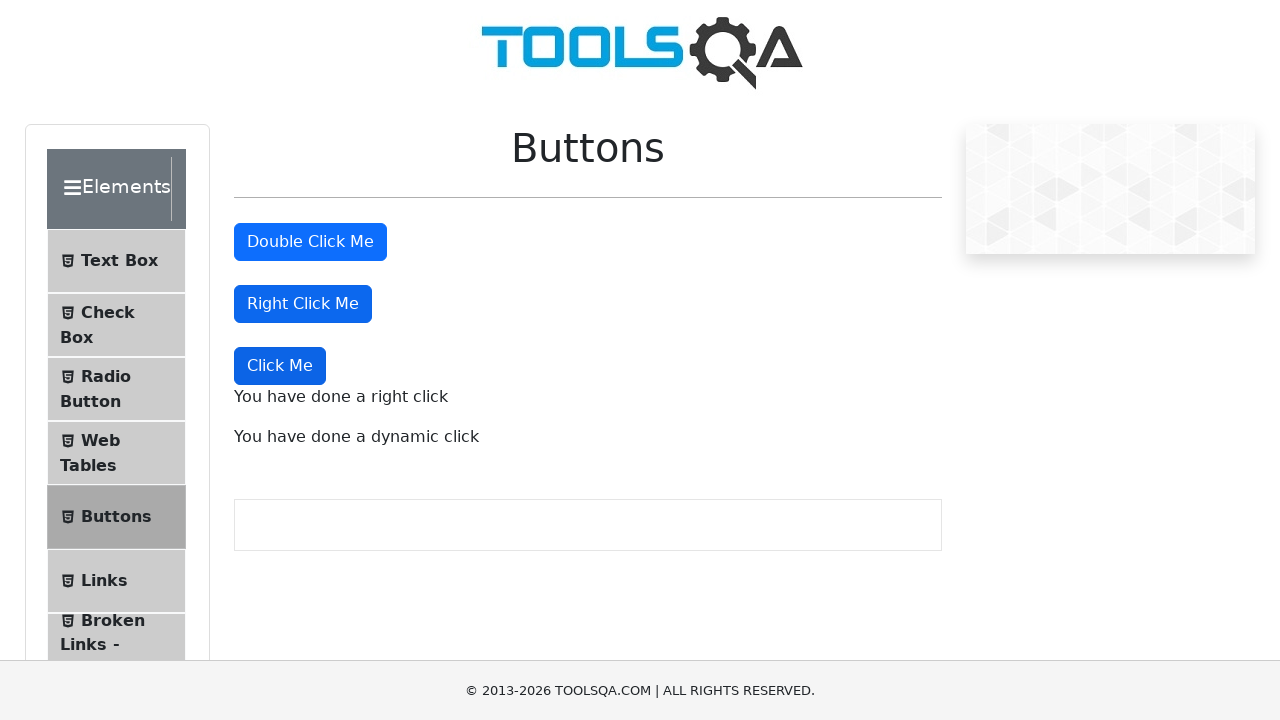

Performed double-click on double click button at (310, 242) on #doubleClickBtn
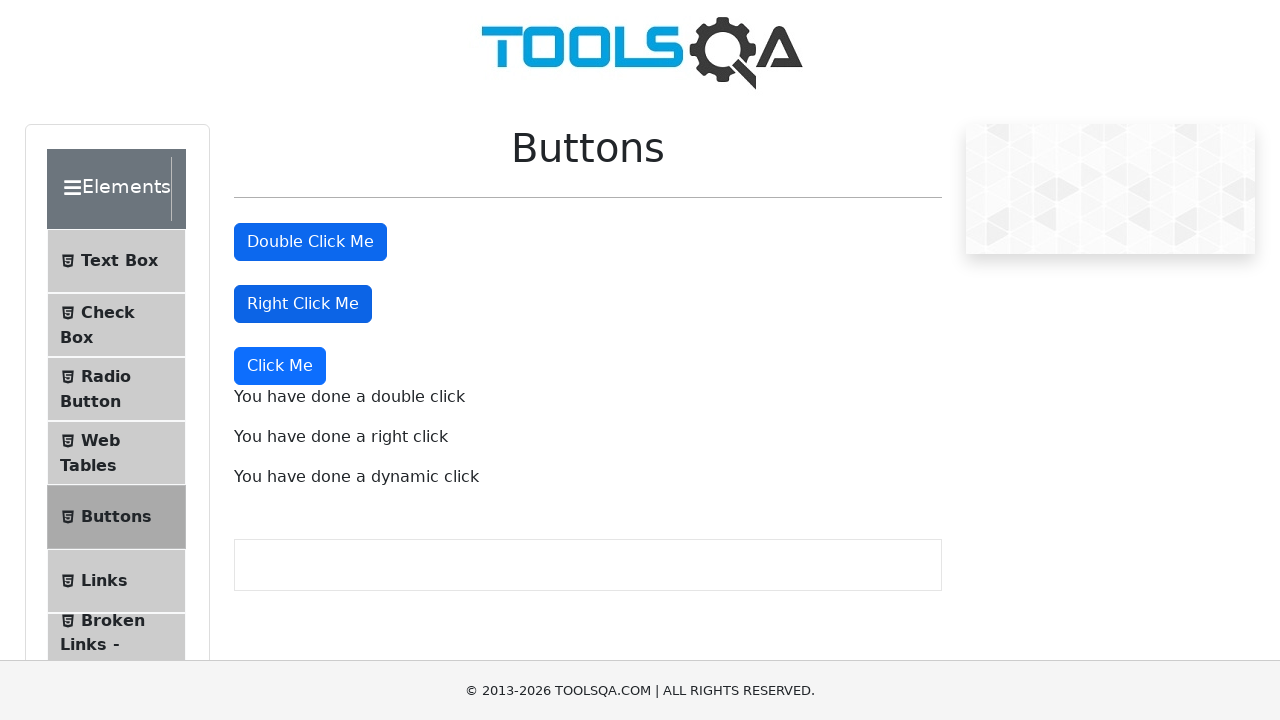

Dynamic click message appeared
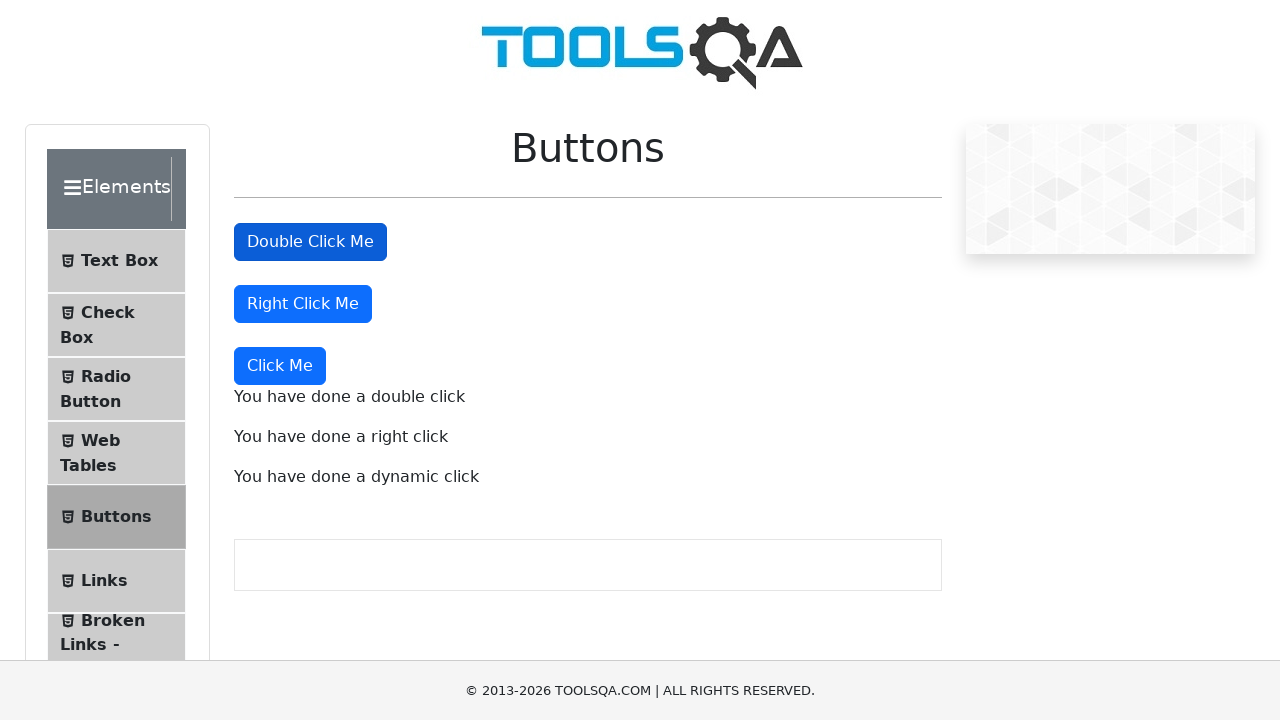

Right-click message appeared
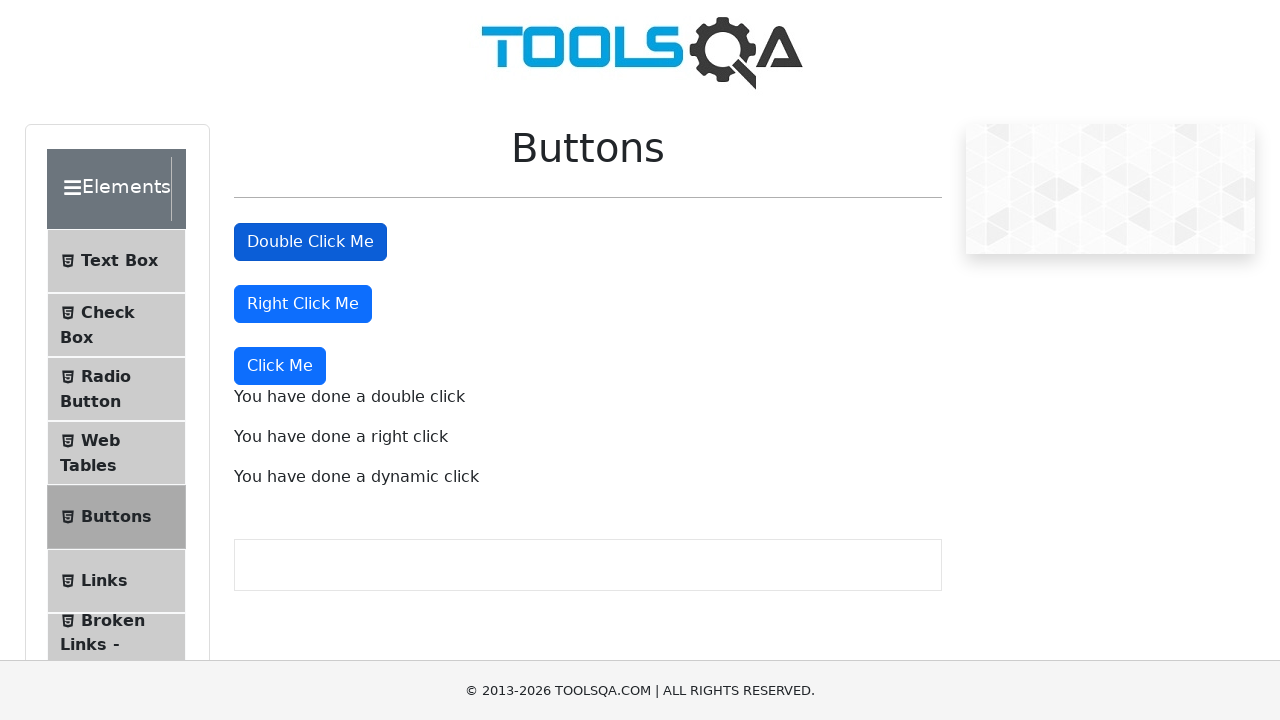

Double-click message appeared
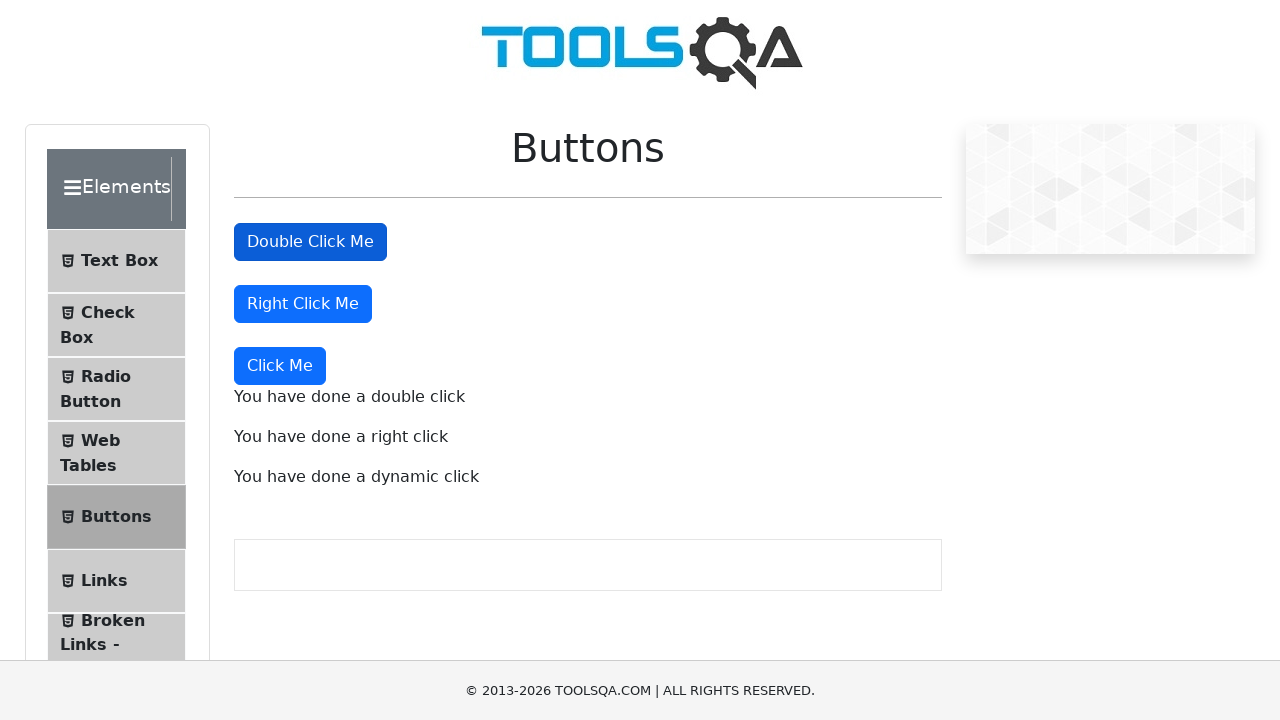

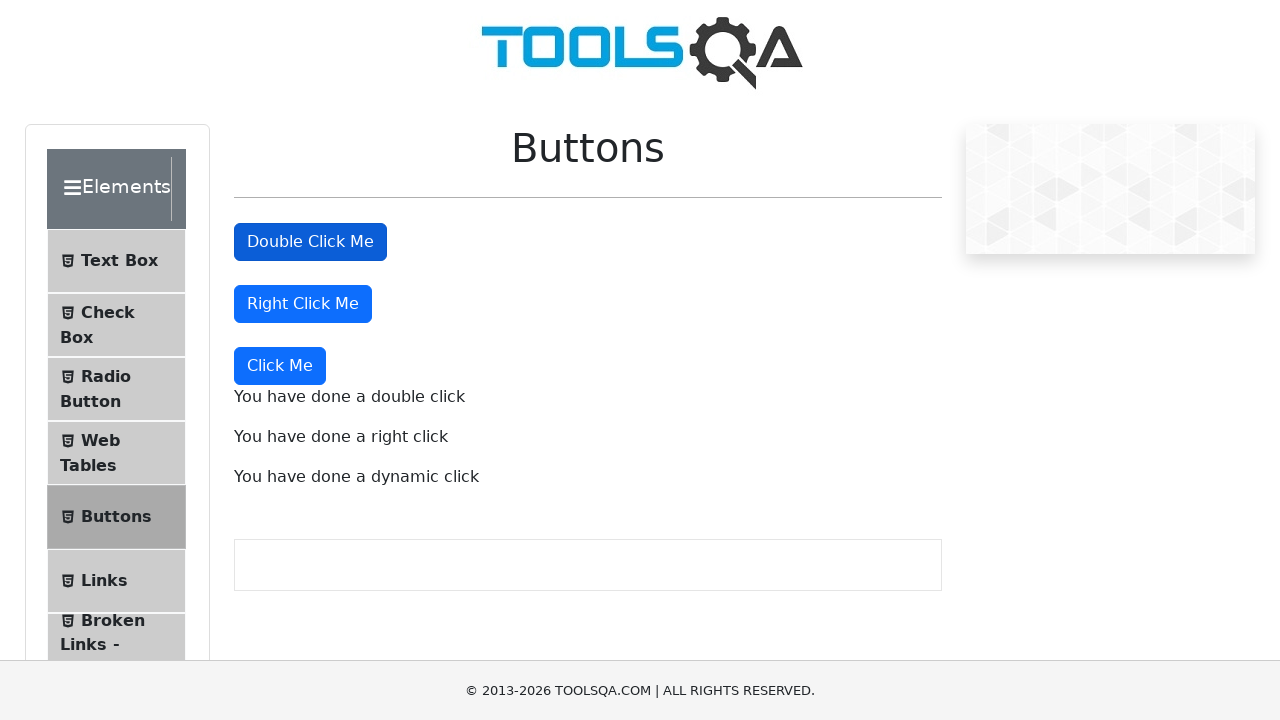